Tests filtering to display only active (incomplete) items using the Active link.

Starting URL: https://demo.playwright.dev/todomvc

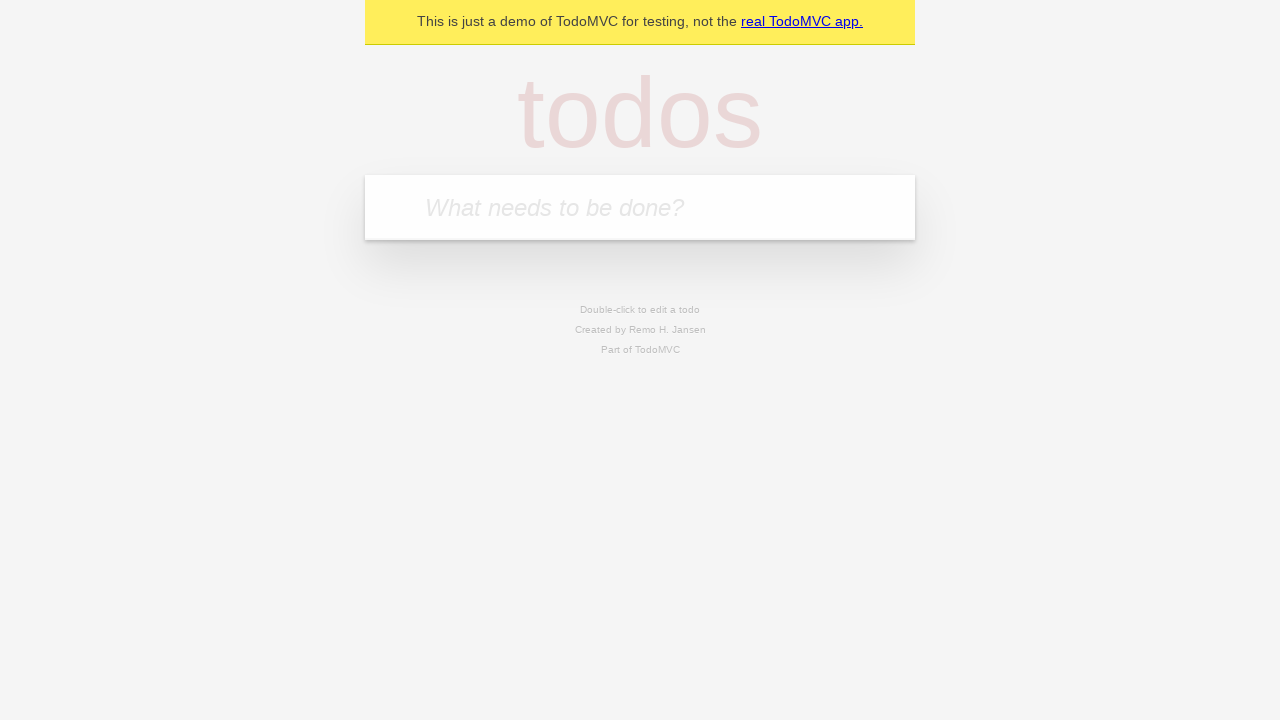

Filled todo input field with 'buy some cheese' on internal:attr=[placeholder="What needs to be done?"i]
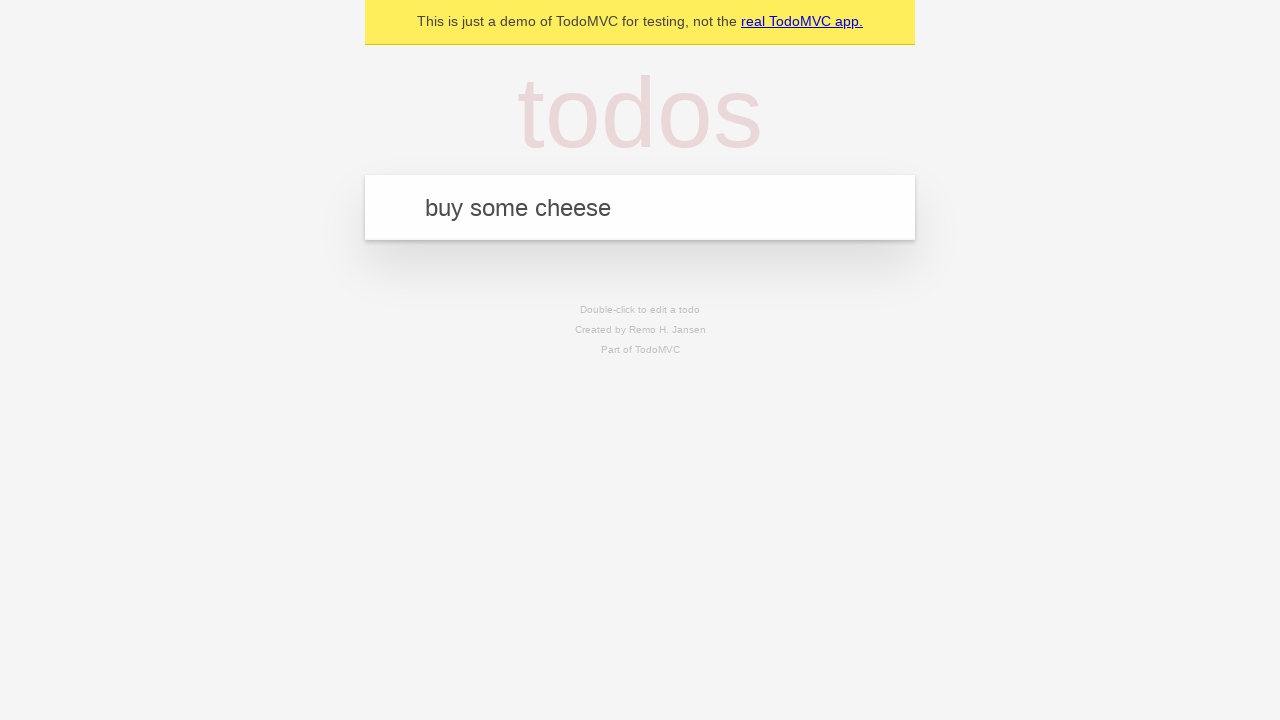

Pressed Enter to create todo 'buy some cheese' on internal:attr=[placeholder="What needs to be done?"i]
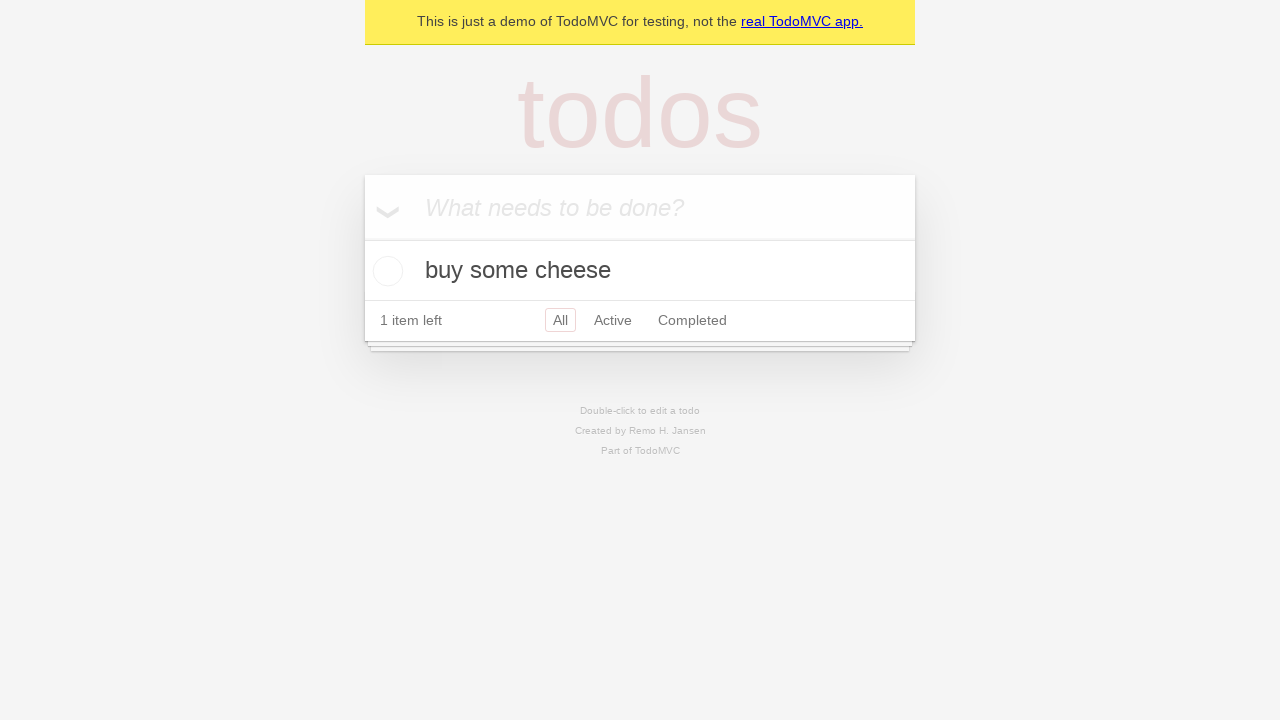

Filled todo input field with 'feed the cat' on internal:attr=[placeholder="What needs to be done?"i]
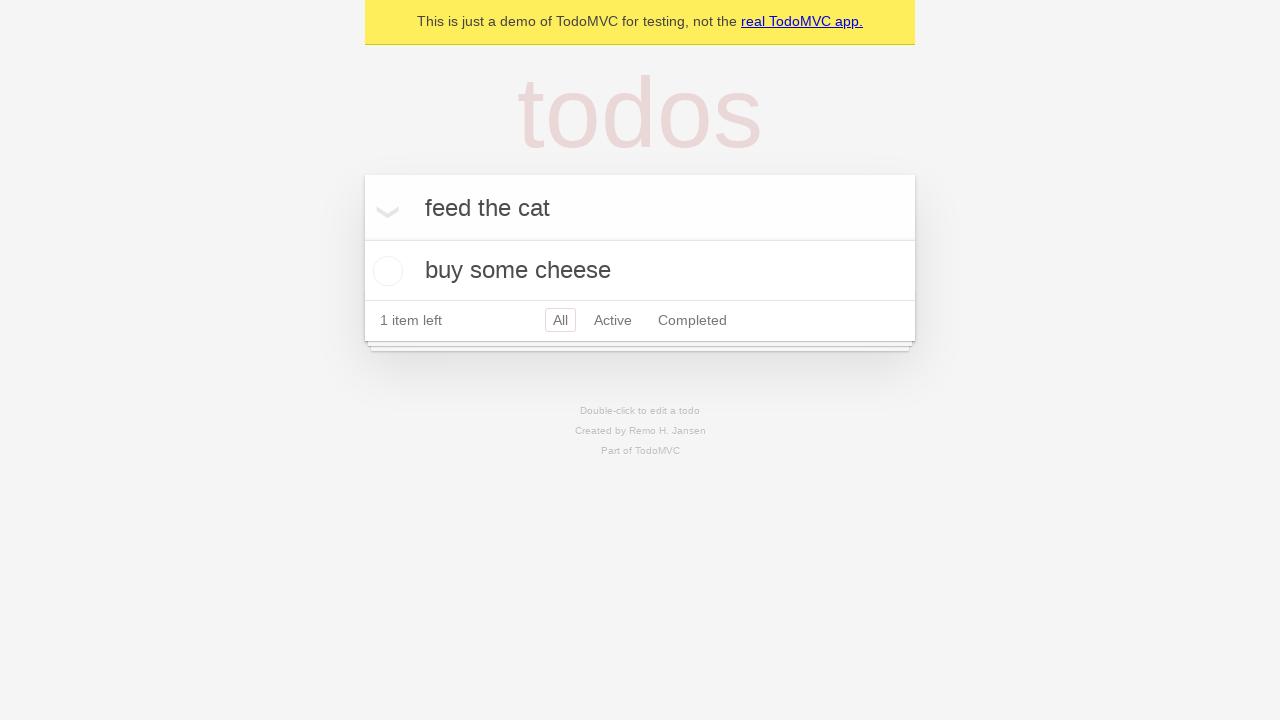

Pressed Enter to create todo 'feed the cat' on internal:attr=[placeholder="What needs to be done?"i]
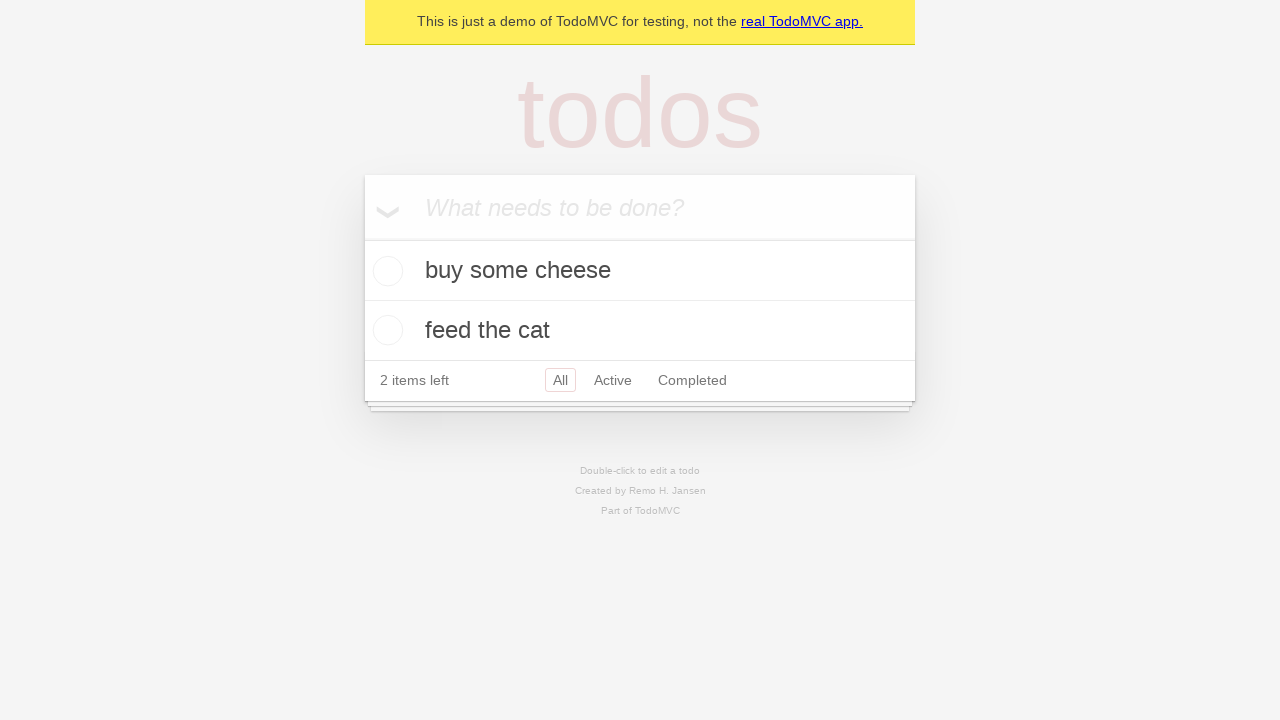

Filled todo input field with 'book a doctors appointment' on internal:attr=[placeholder="What needs to be done?"i]
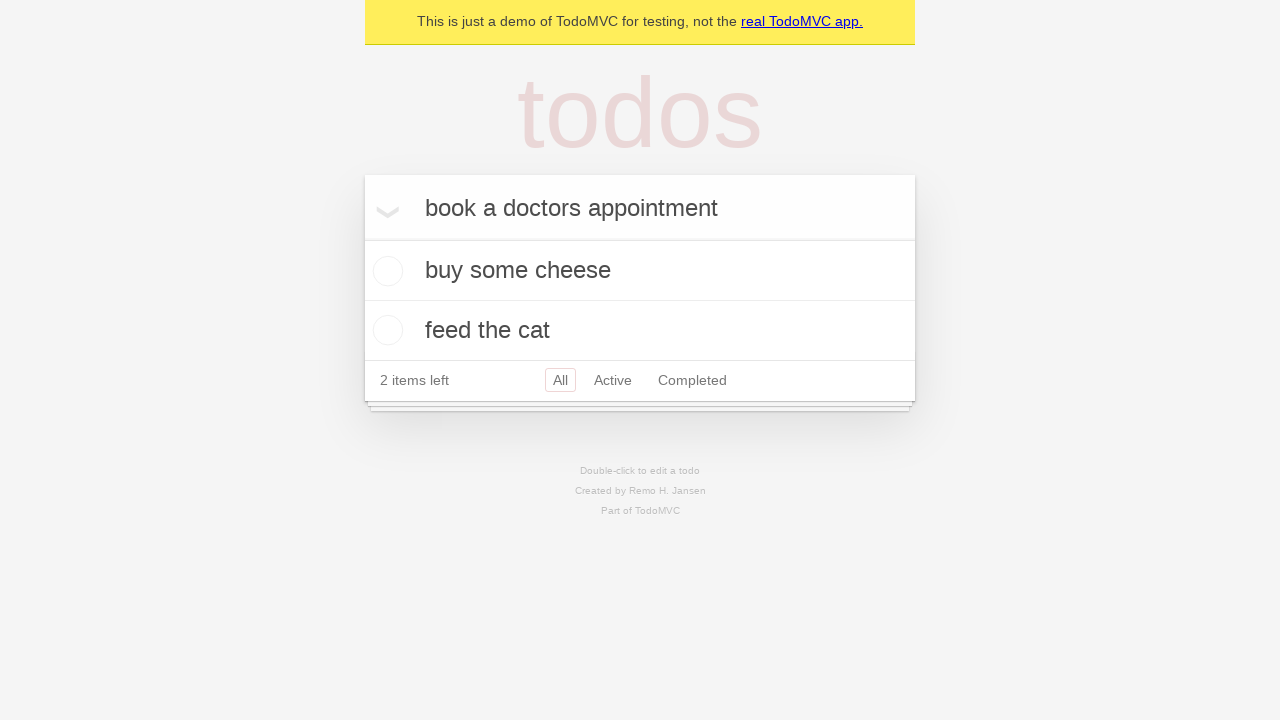

Pressed Enter to create todo 'book a doctors appointment' on internal:attr=[placeholder="What needs to be done?"i]
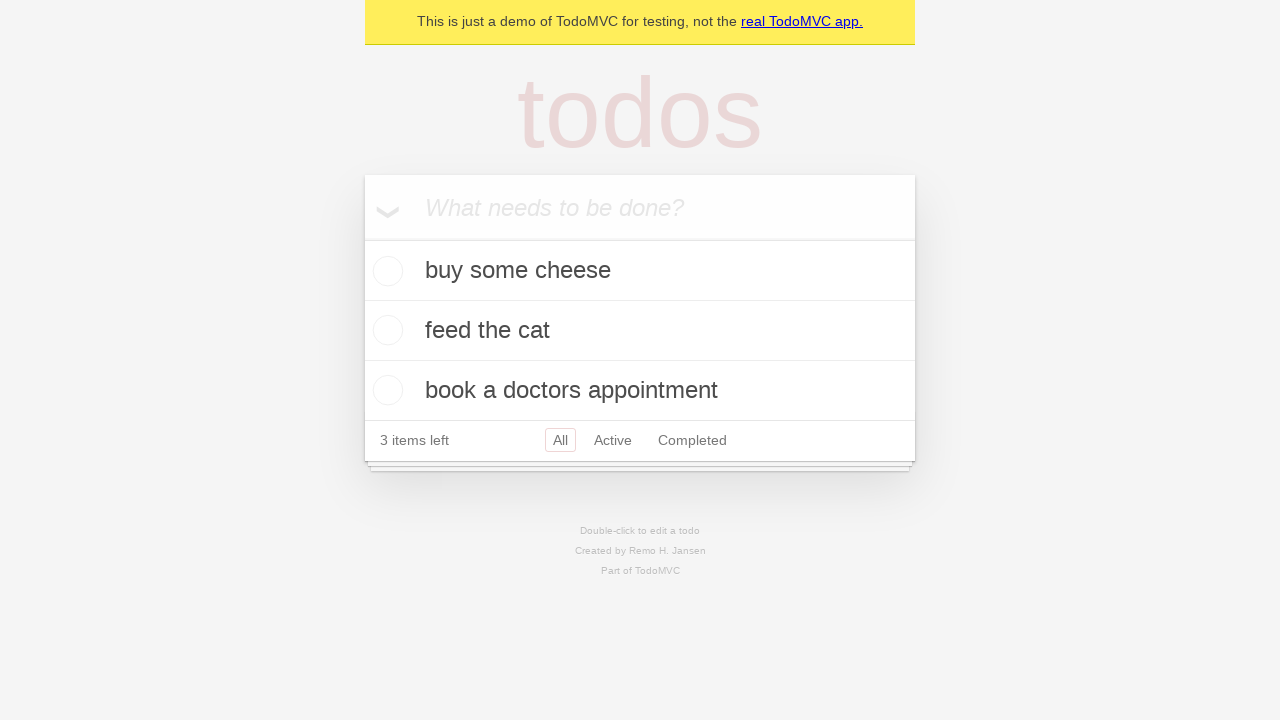

All 3 todos loaded on page
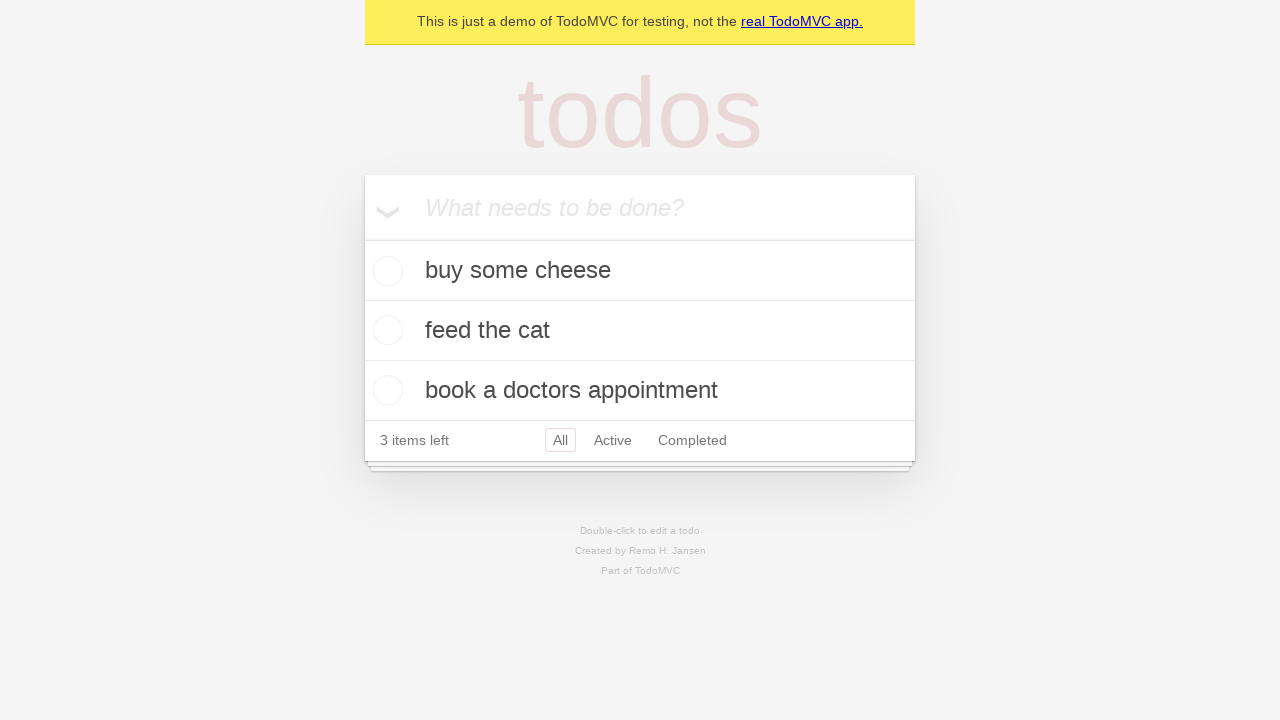

Checked second todo item (feed the cat) at (385, 330) on internal:testid=[data-testid="todo-item"s] >> nth=1 >> internal:role=checkbox
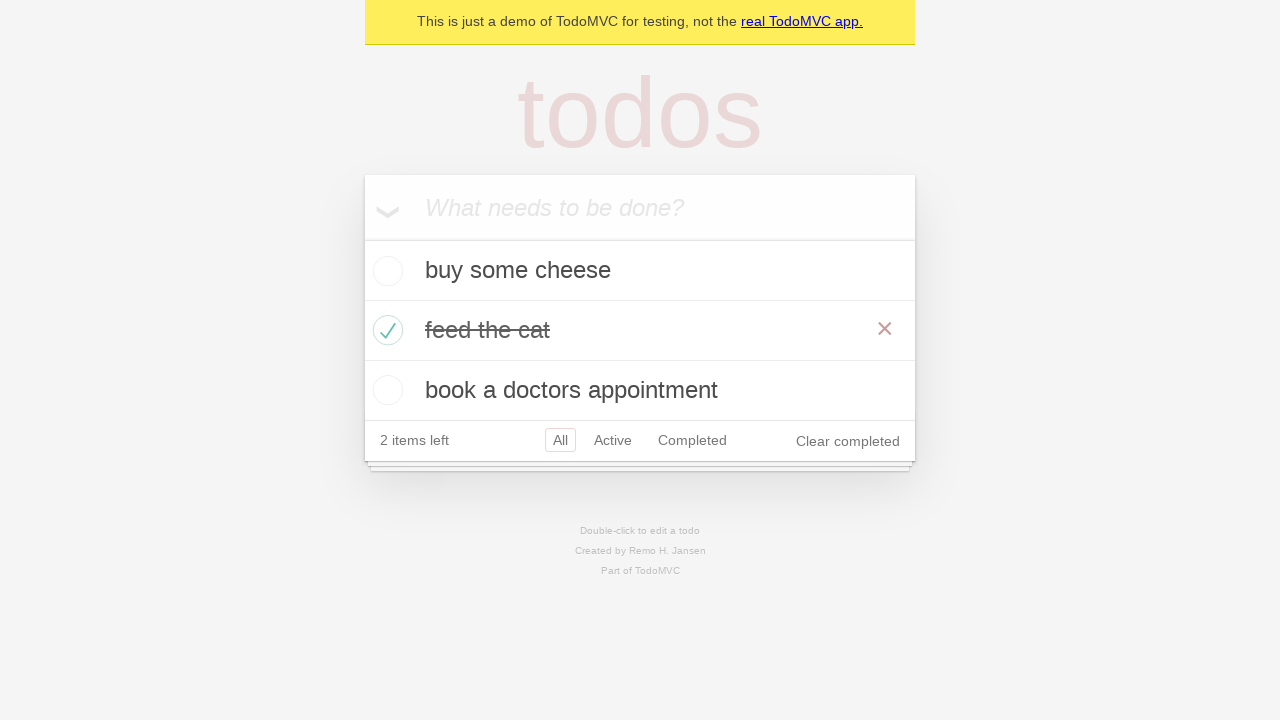

Clicked Active filter link at (613, 440) on internal:role=link[name="Active"i]
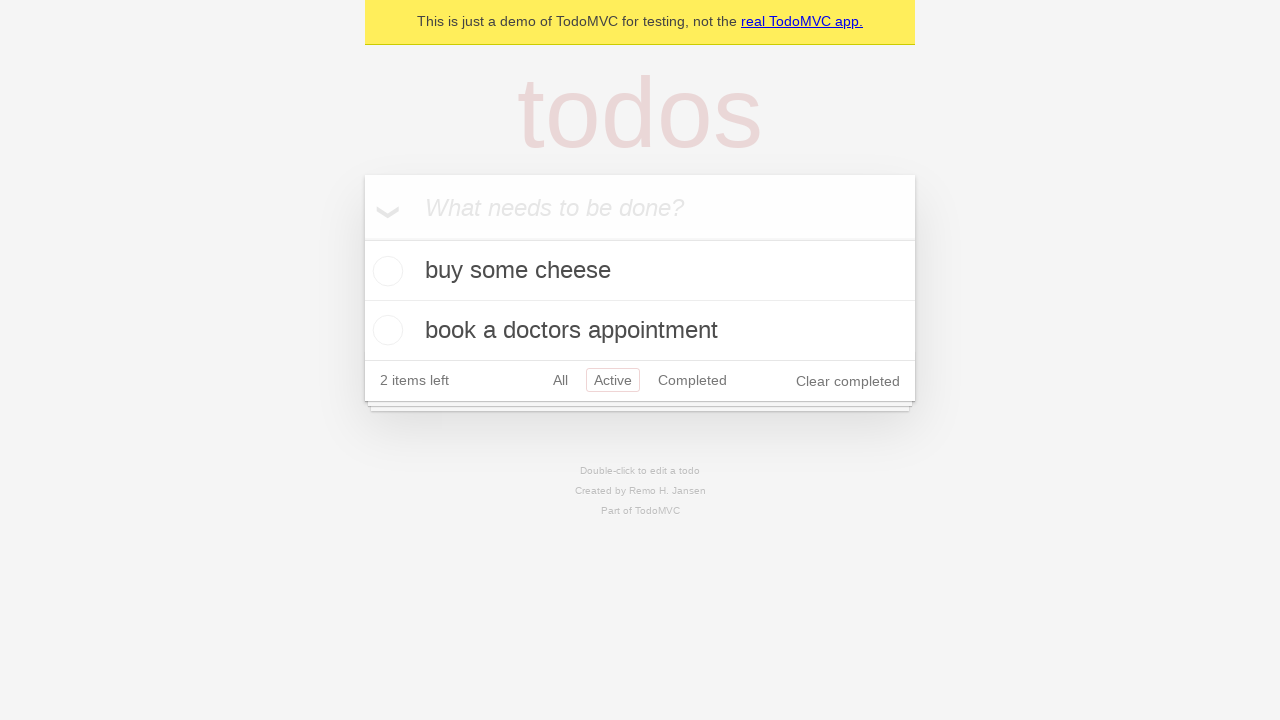

Active filter applied - displaying 2 incomplete todos
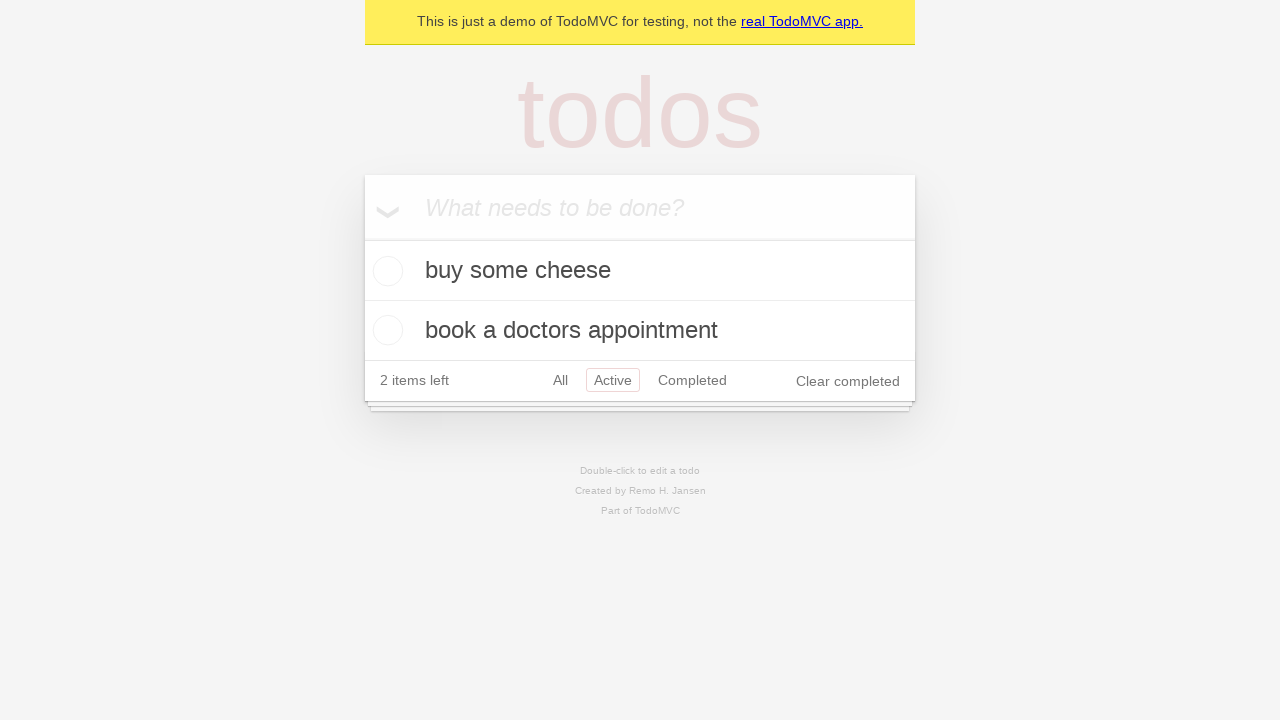

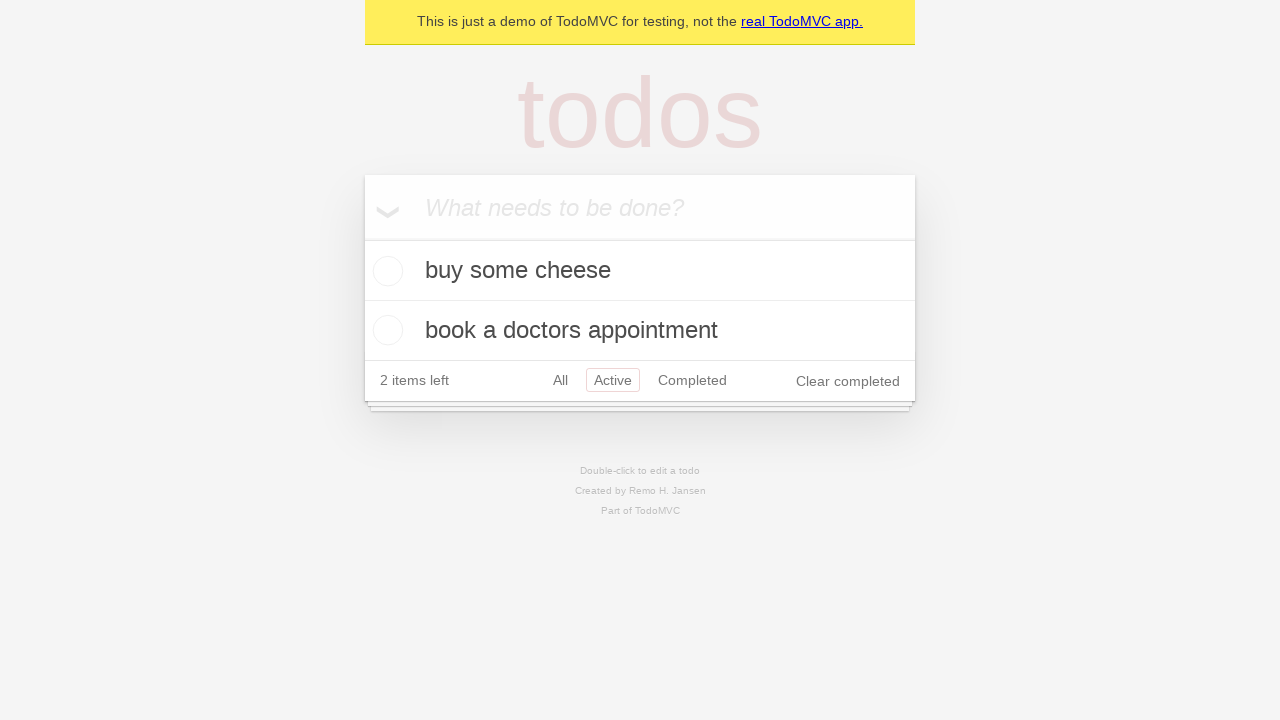